Clicks on the Household Essentials link in the Target homepage navigation

Starting URL: https://www.target.com

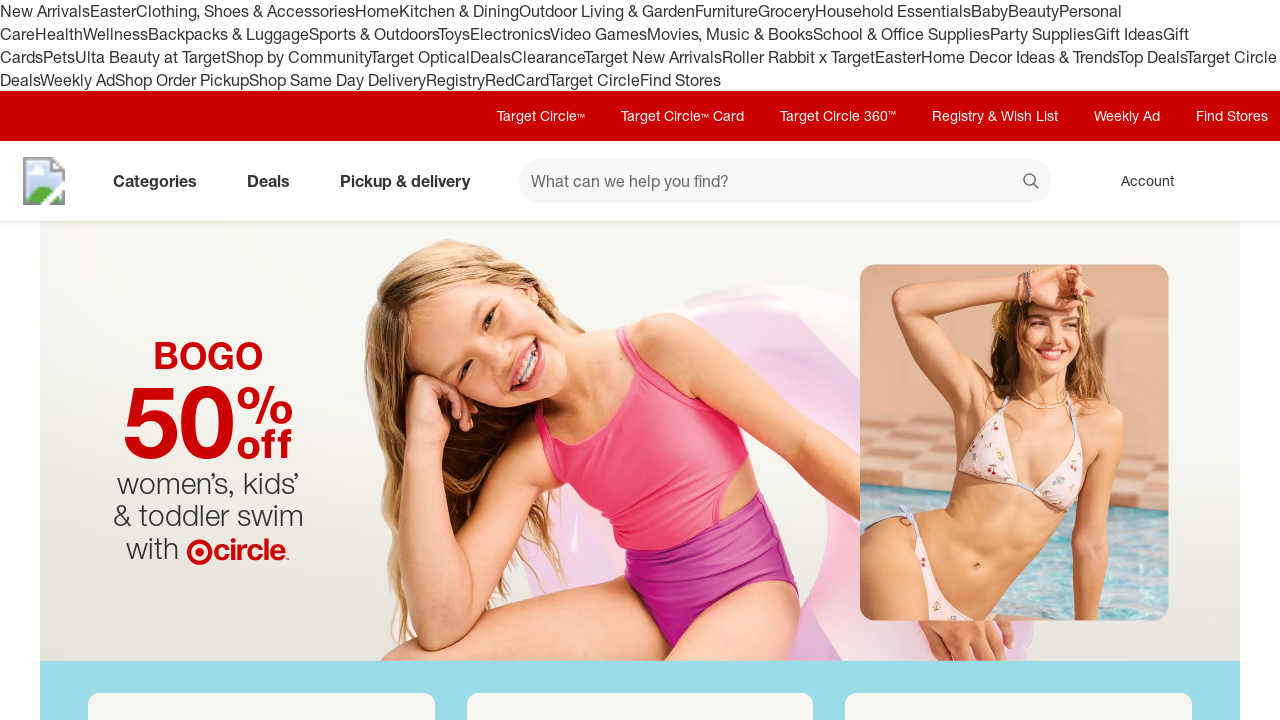

Navigated to Target homepage
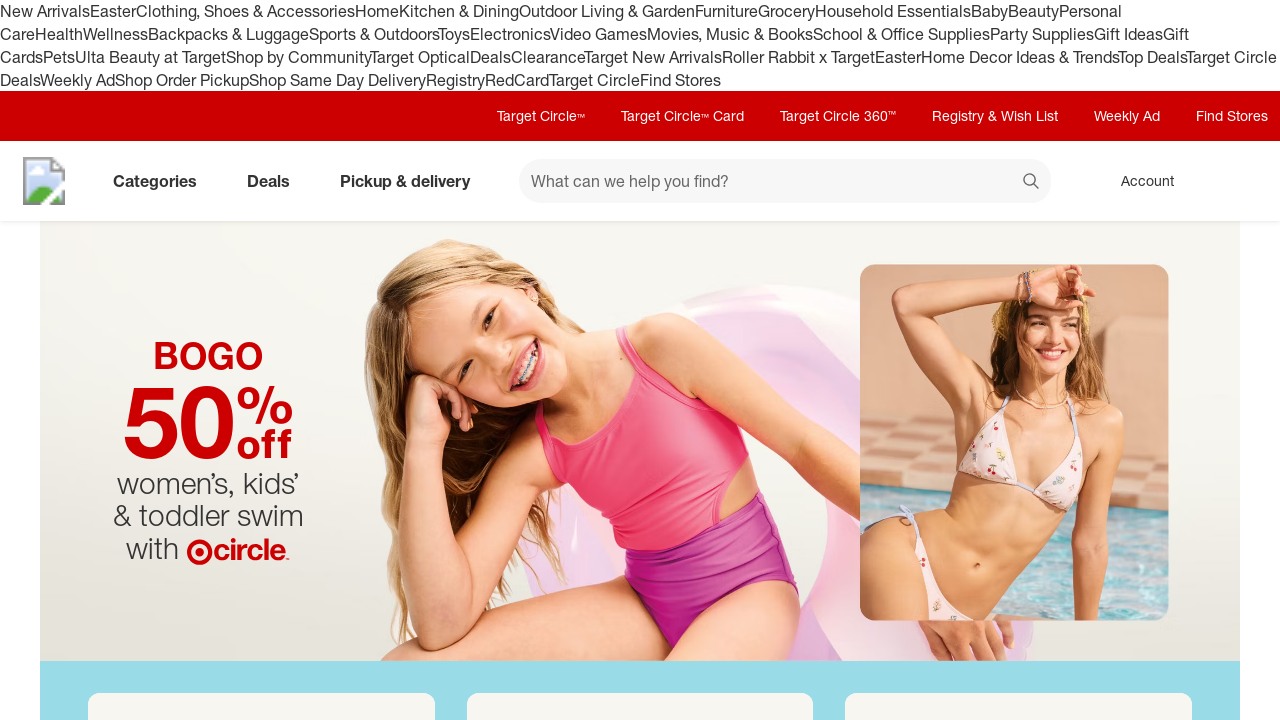

Clicked on the Household Essentials link in the navigation at (893, 11) on a:text('Household Essentials')
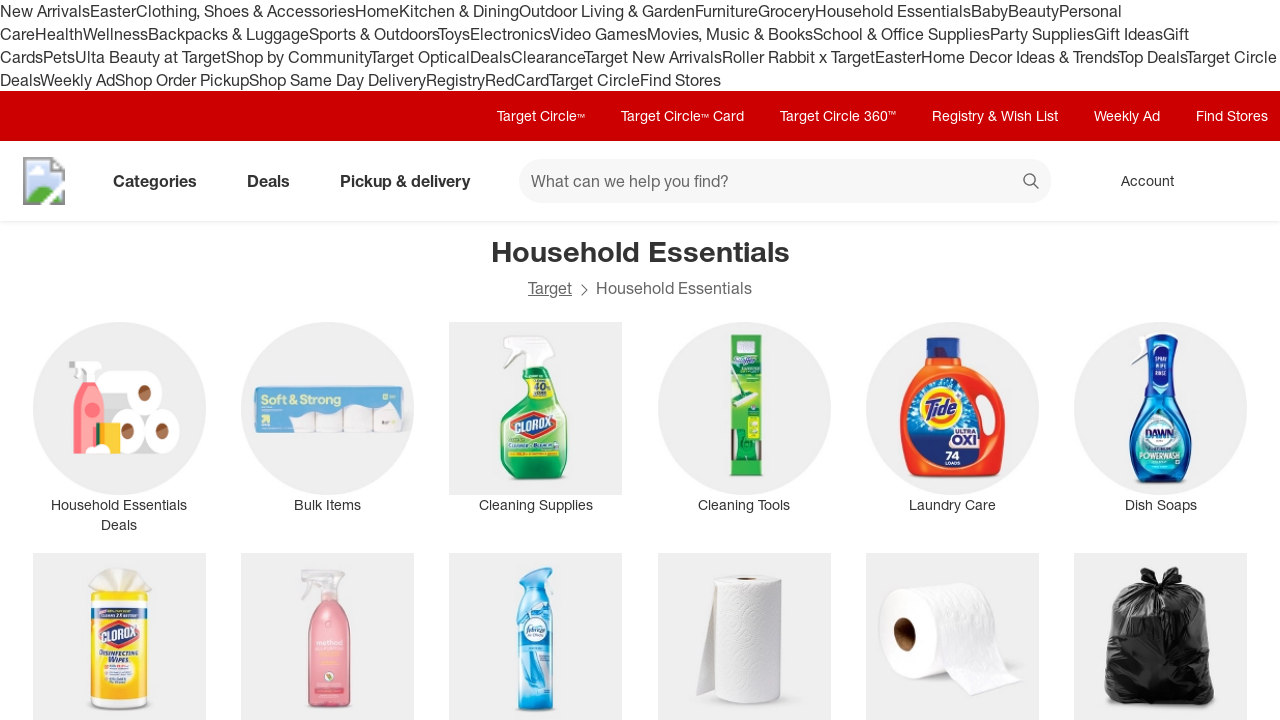

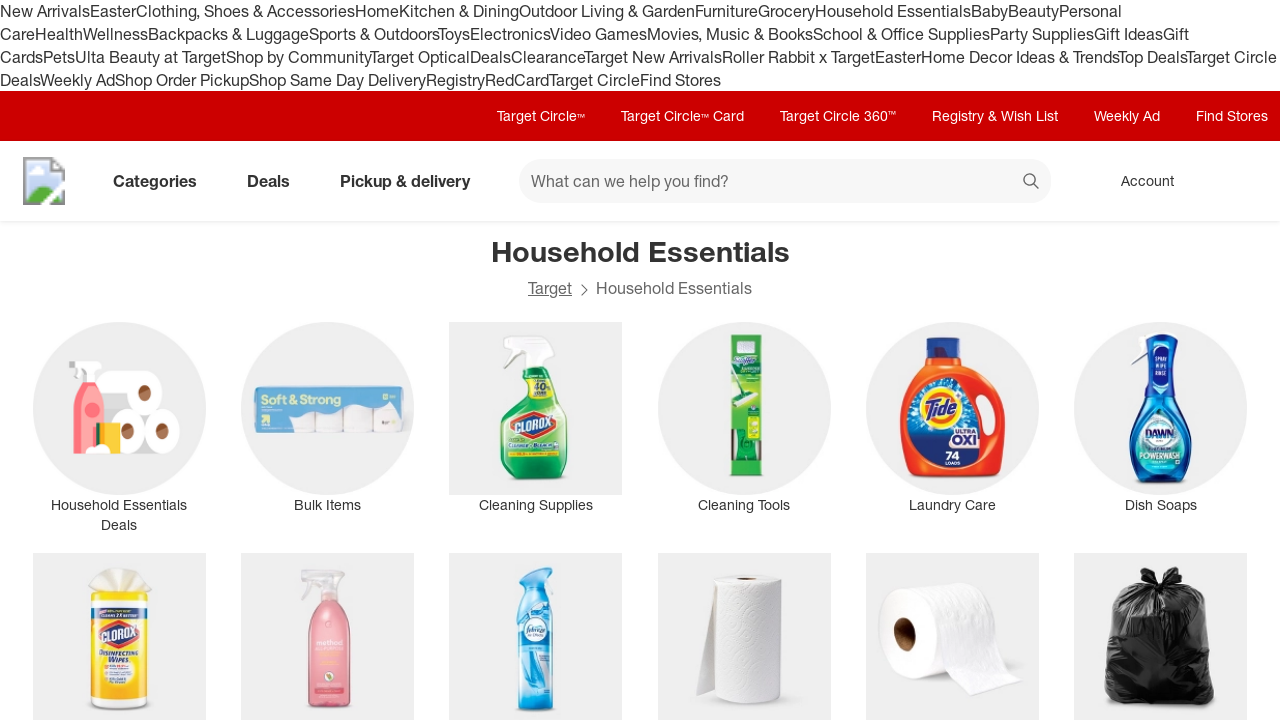